Tests sorting the Due column in descending order by clicking the column header twice and verifying the values are sorted in reverse order.

Starting URL: http://the-internet.herokuapp.com/tables

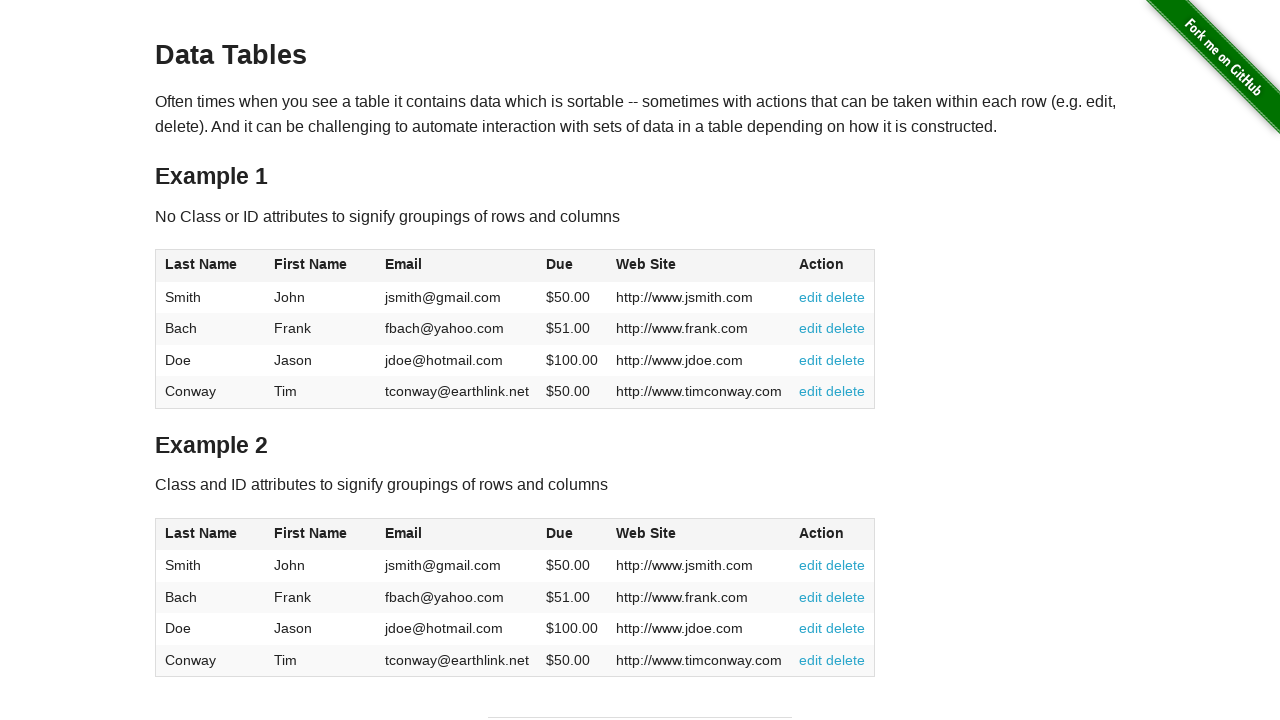

Clicked Due column header (4th column) first time for ascending sort at (572, 266) on #table1 thead tr th:nth-child(4)
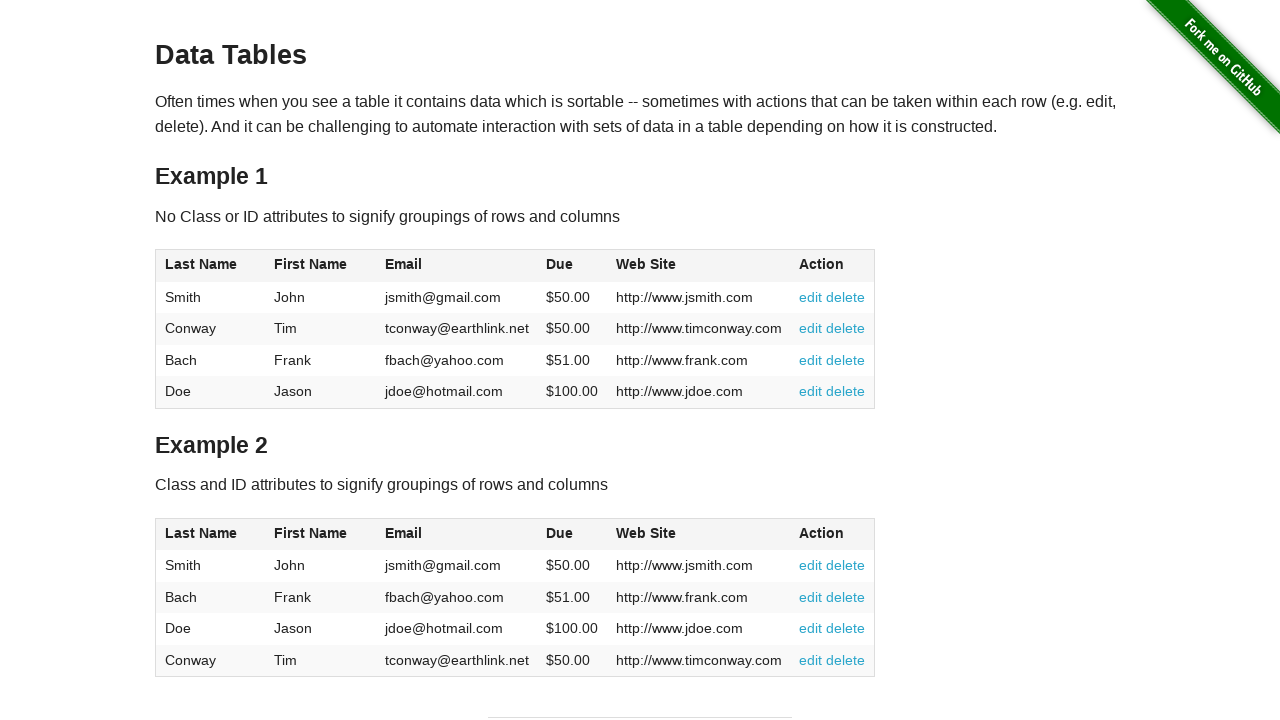

Clicked Due column header second time to sort in descending order at (572, 266) on #table1 thead tr th:nth-child(4)
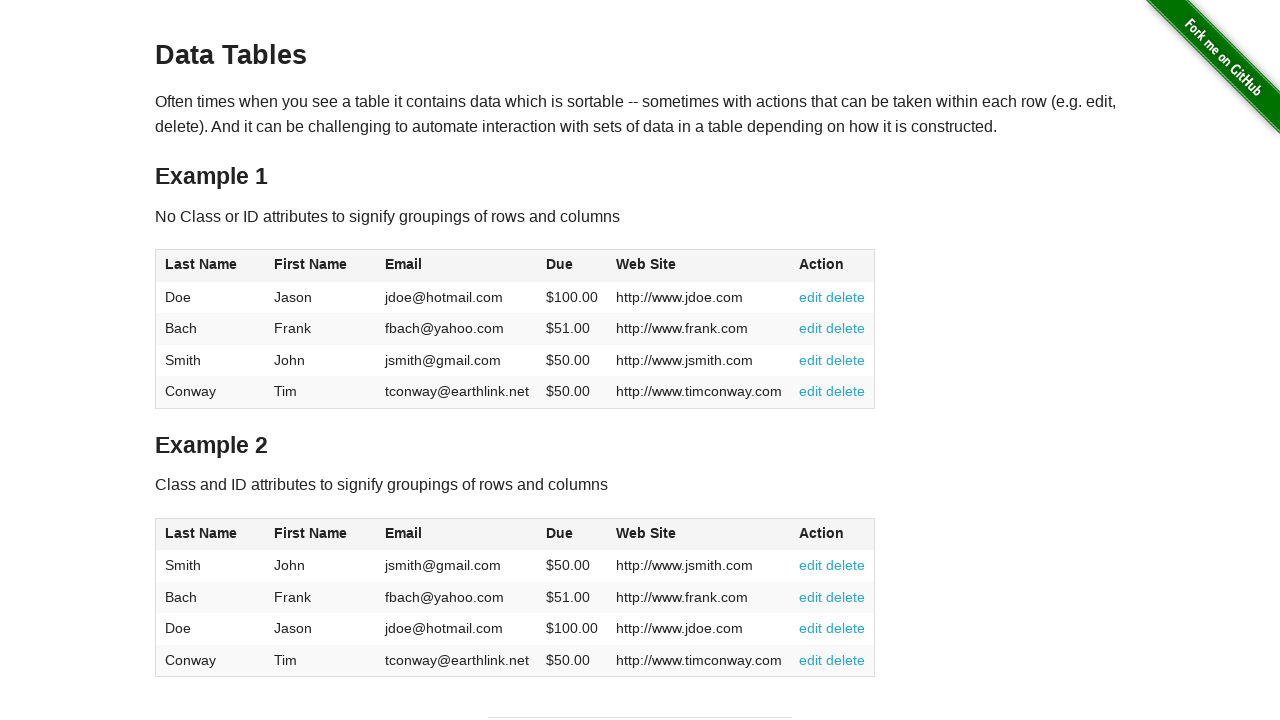

Due column cells loaded and ready
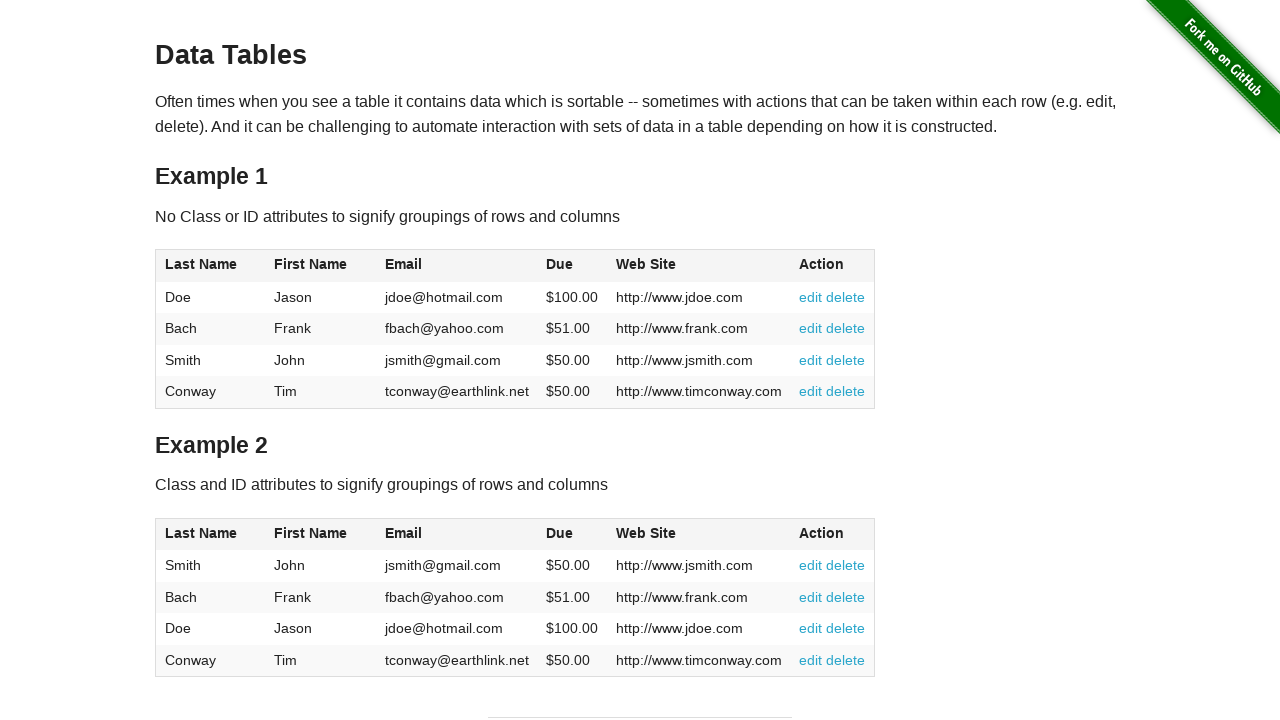

Retrieved all Due column cell elements
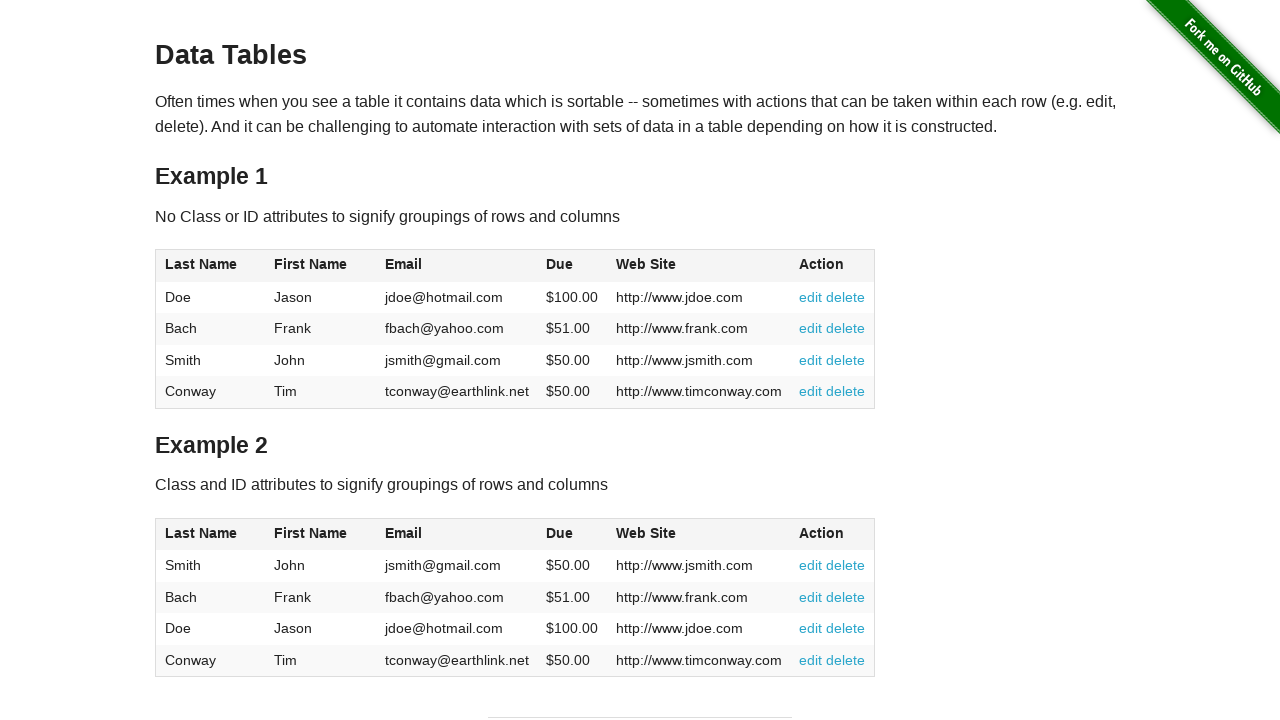

Extracted and parsed Due values from cells: [100.0, 51.0, 50.0, 50.0]
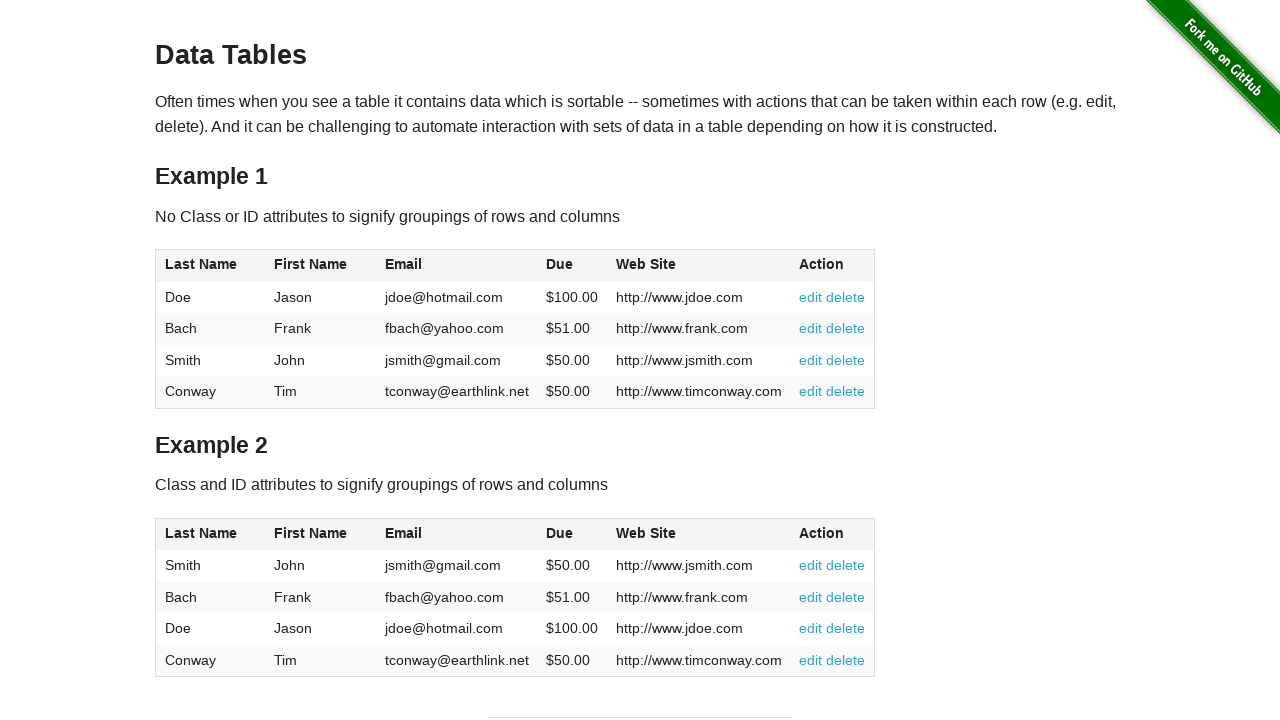

Verified Due column is sorted in descending order
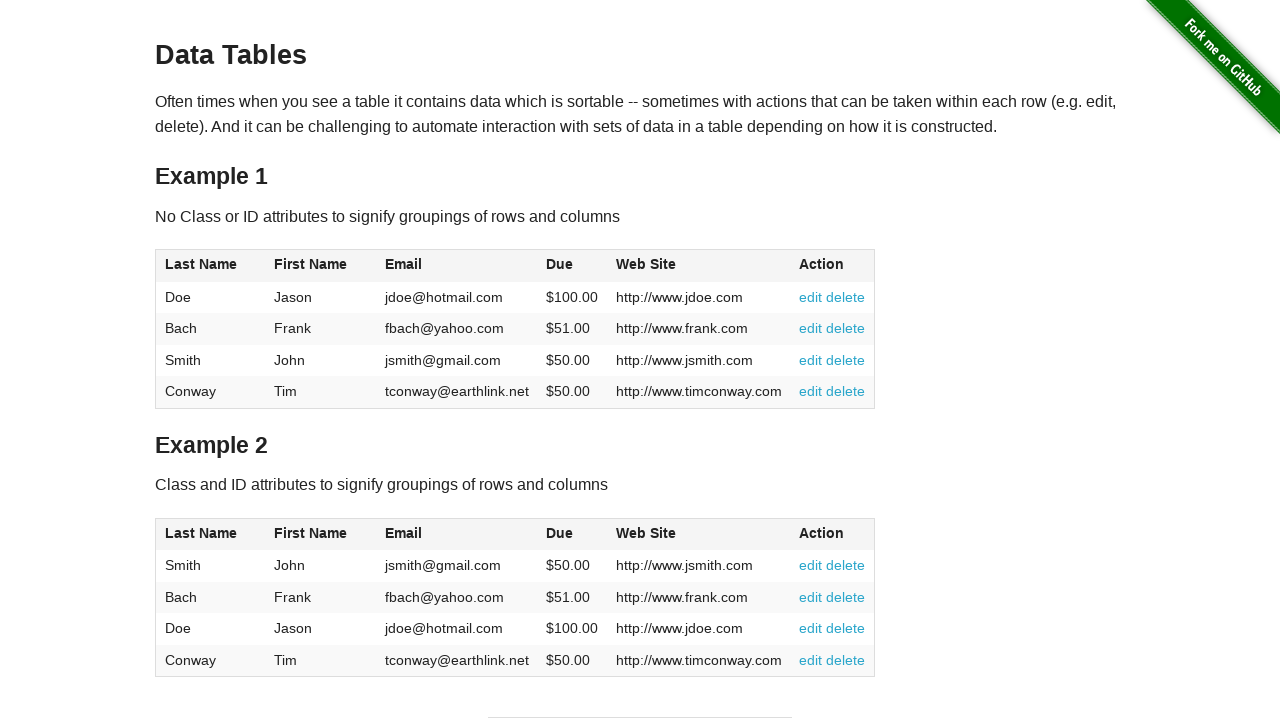

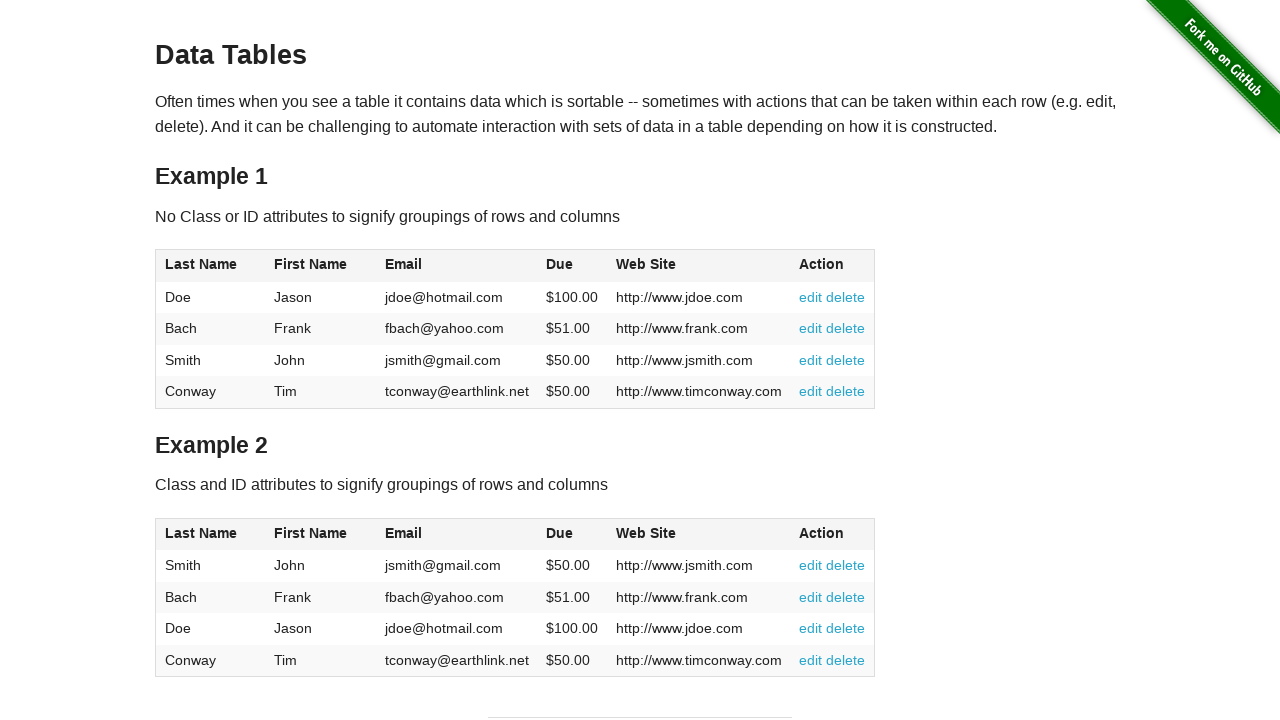